Tests the shopping cart functionality on demoblaze.com by selecting a phone from the Phones category, adding it to the cart, verifying it appears in the cart, then deleting it and verifying the cart is empty.

Starting URL: https://demoblaze.com

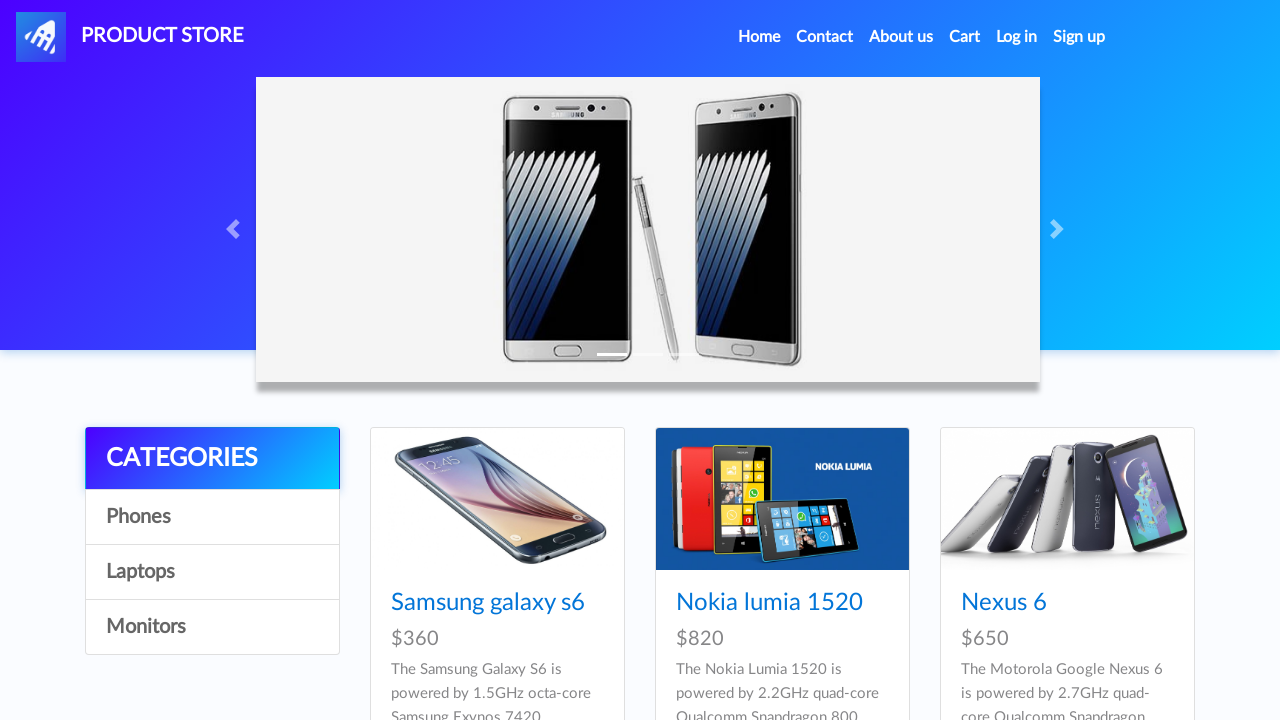

Clicked on Phones category at (212, 517) on a:has-text('Phones')
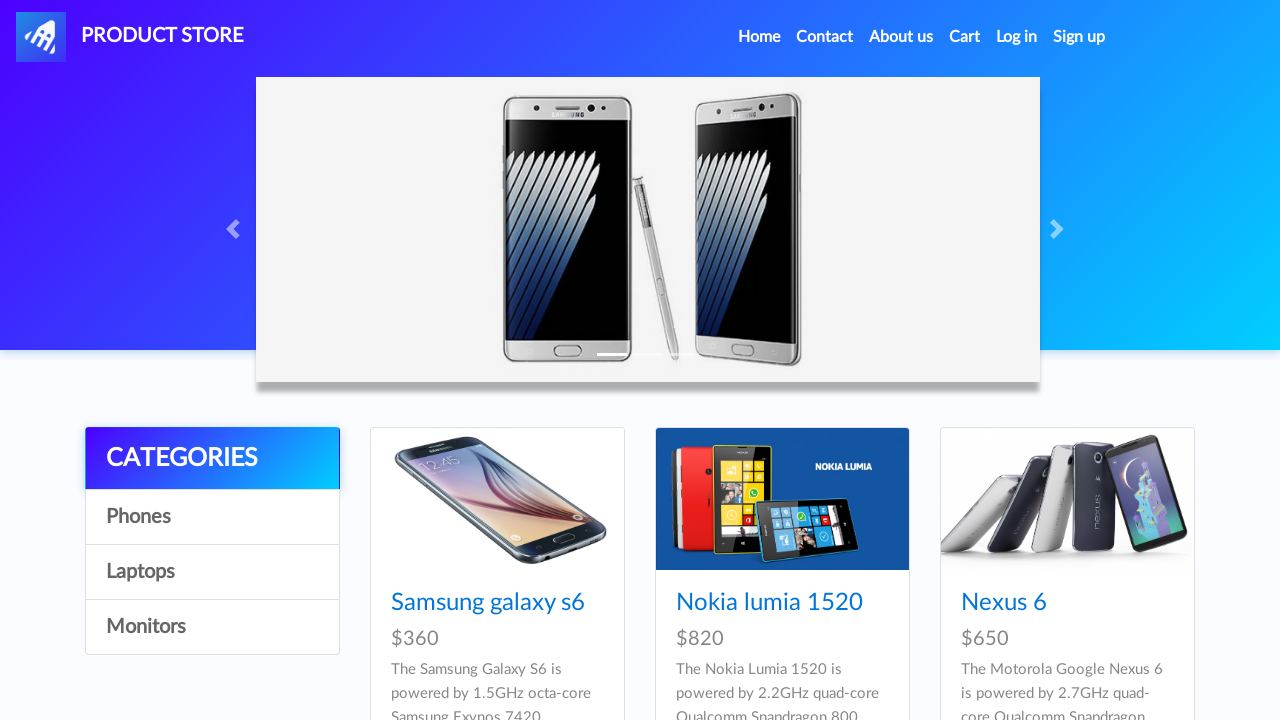

Waited 1 second for category page to load
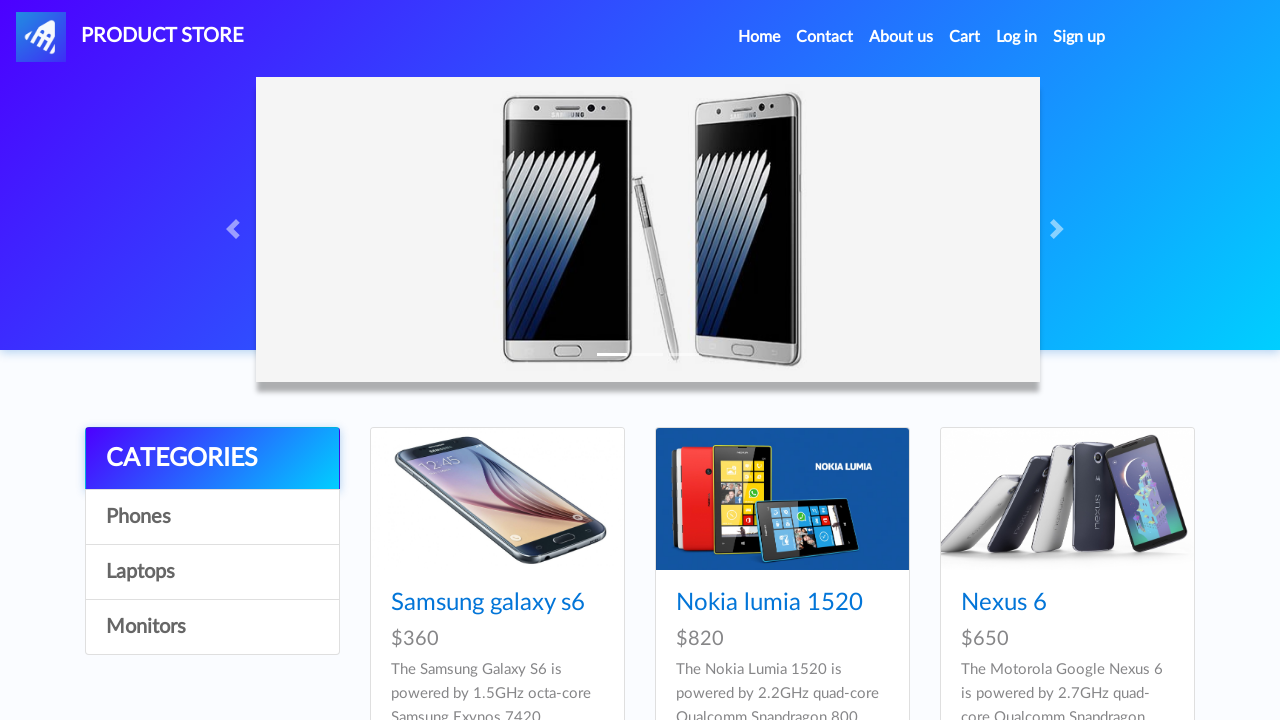

Clicked on first product (Samsung Galaxy S6) at (488, 603) on div#tbodyid .card-title a
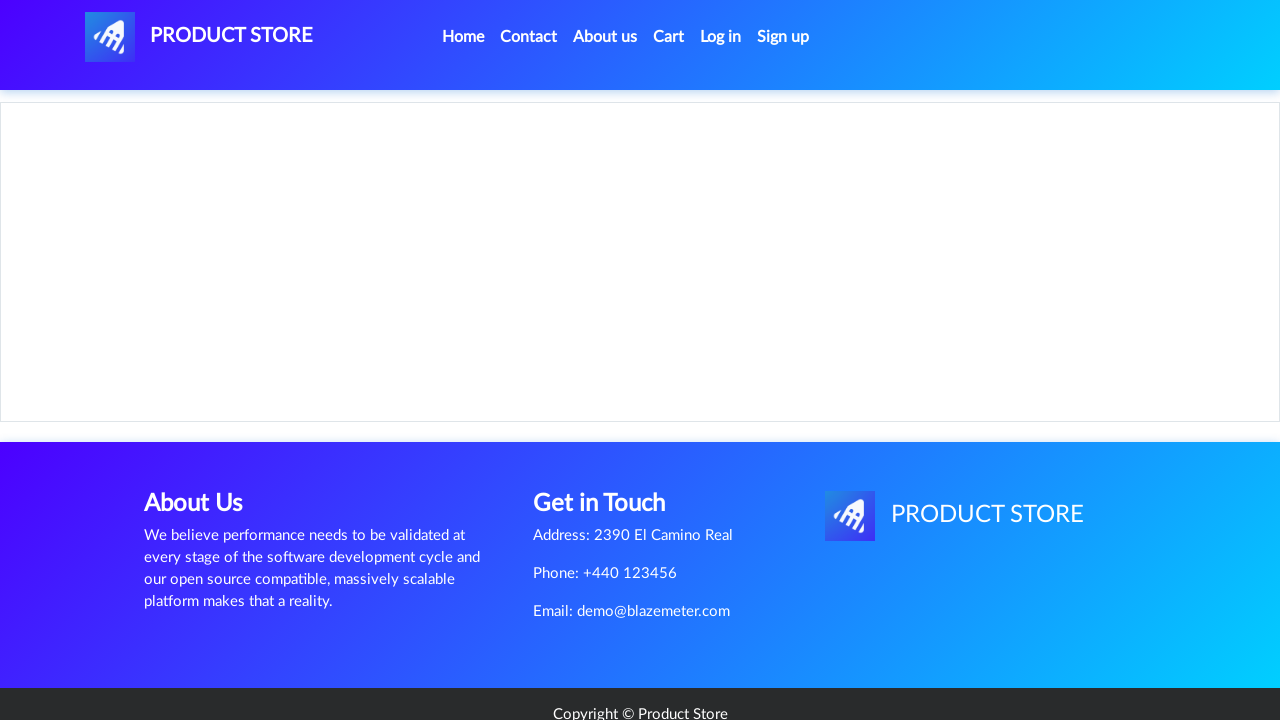

Product content loaded on product page
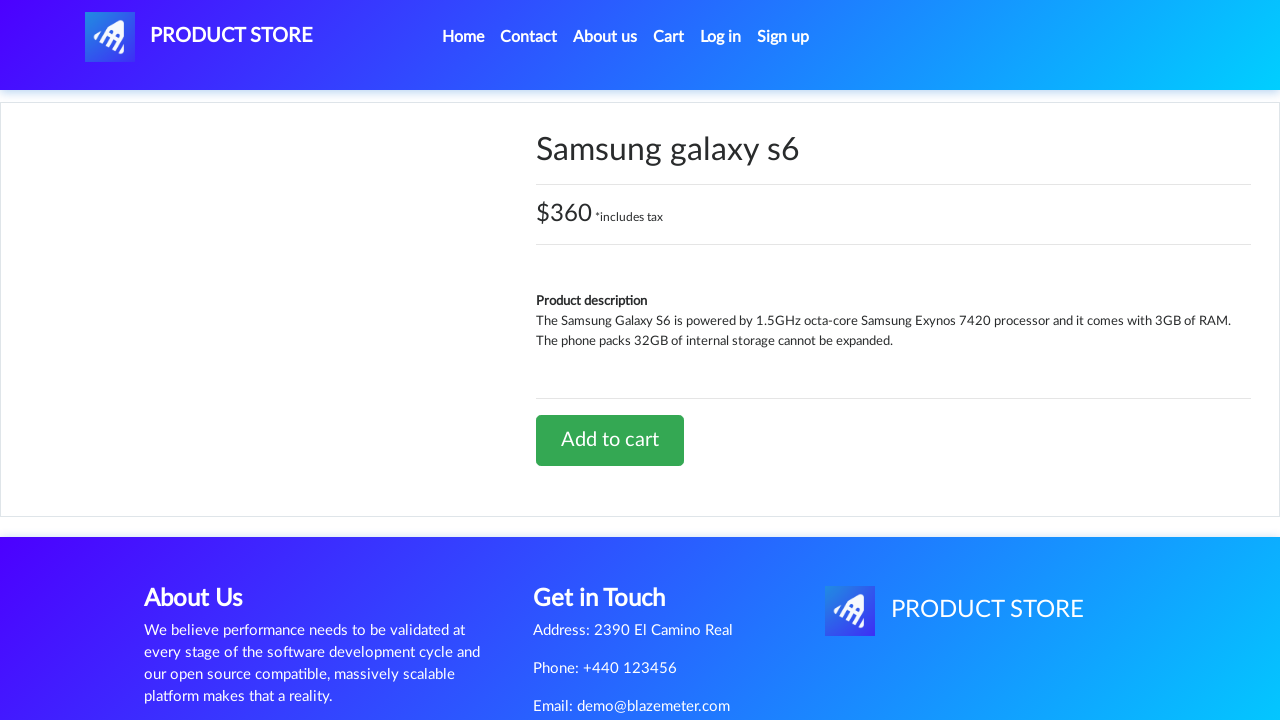

Verified product page URL loaded (prod.html)
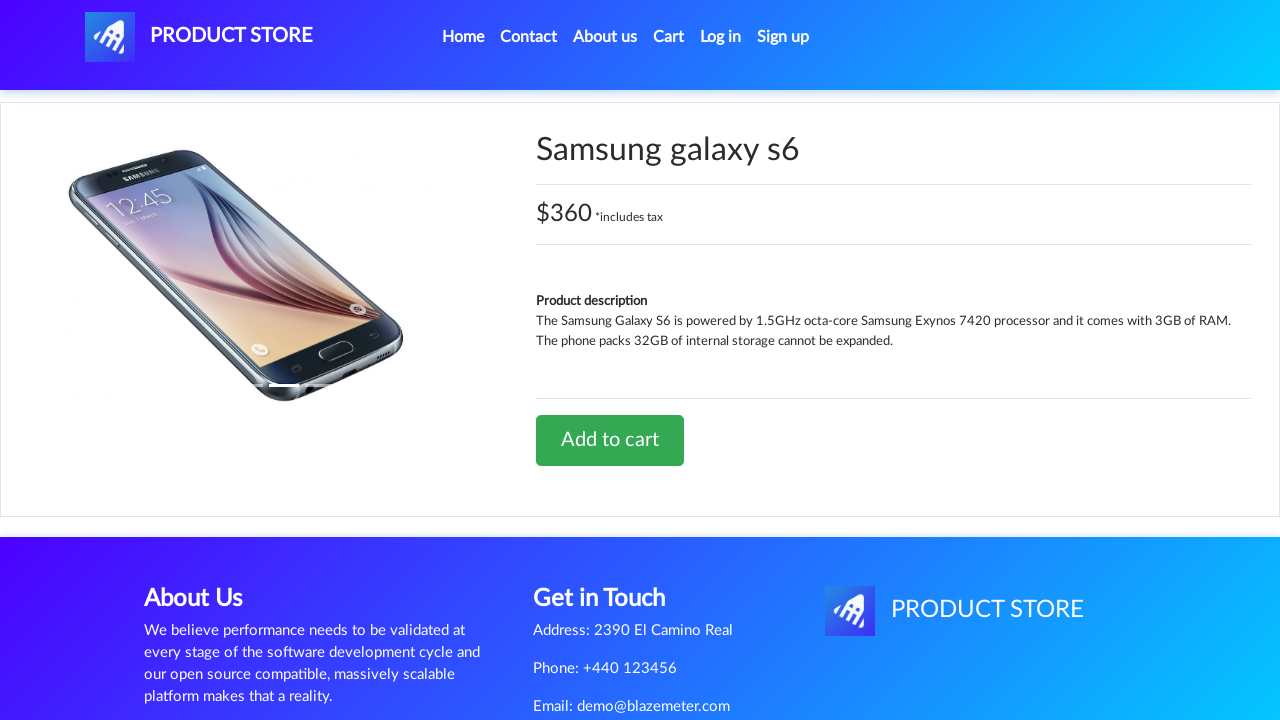

Clicked 'Add to cart' button at (610, 440) on a:has-text('Add to cart')
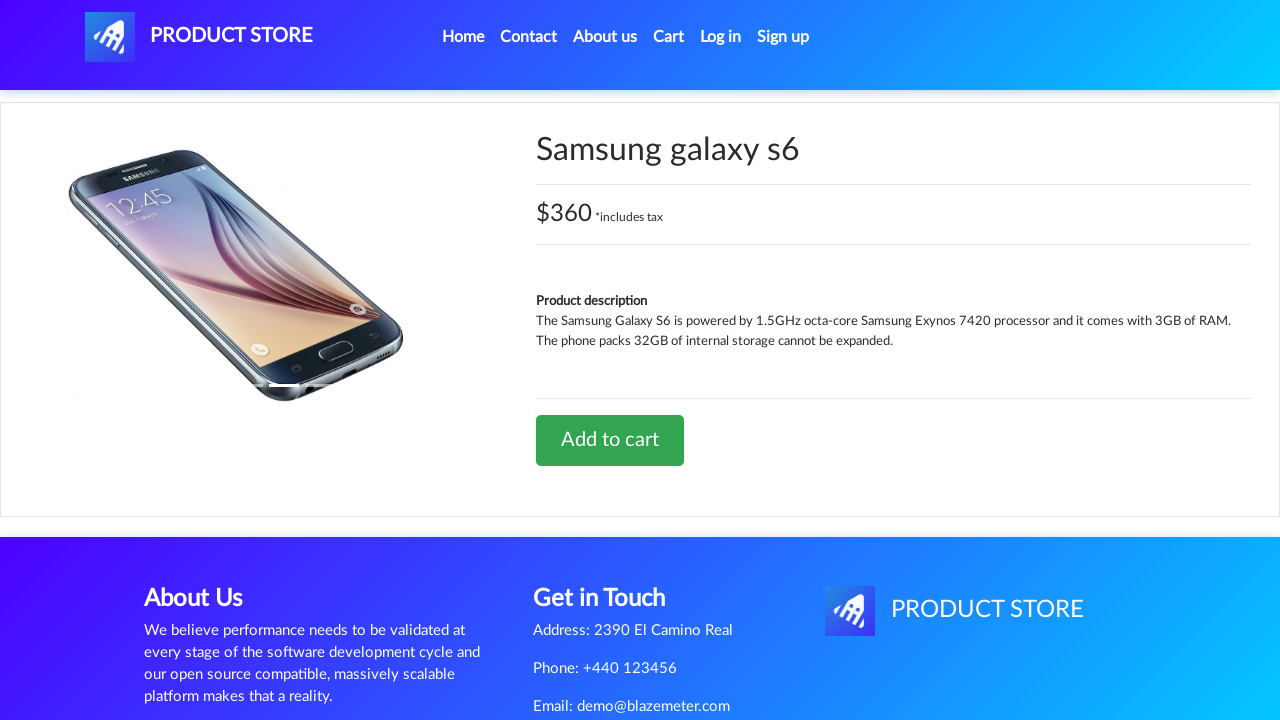

Set up dialog handler to accept alerts
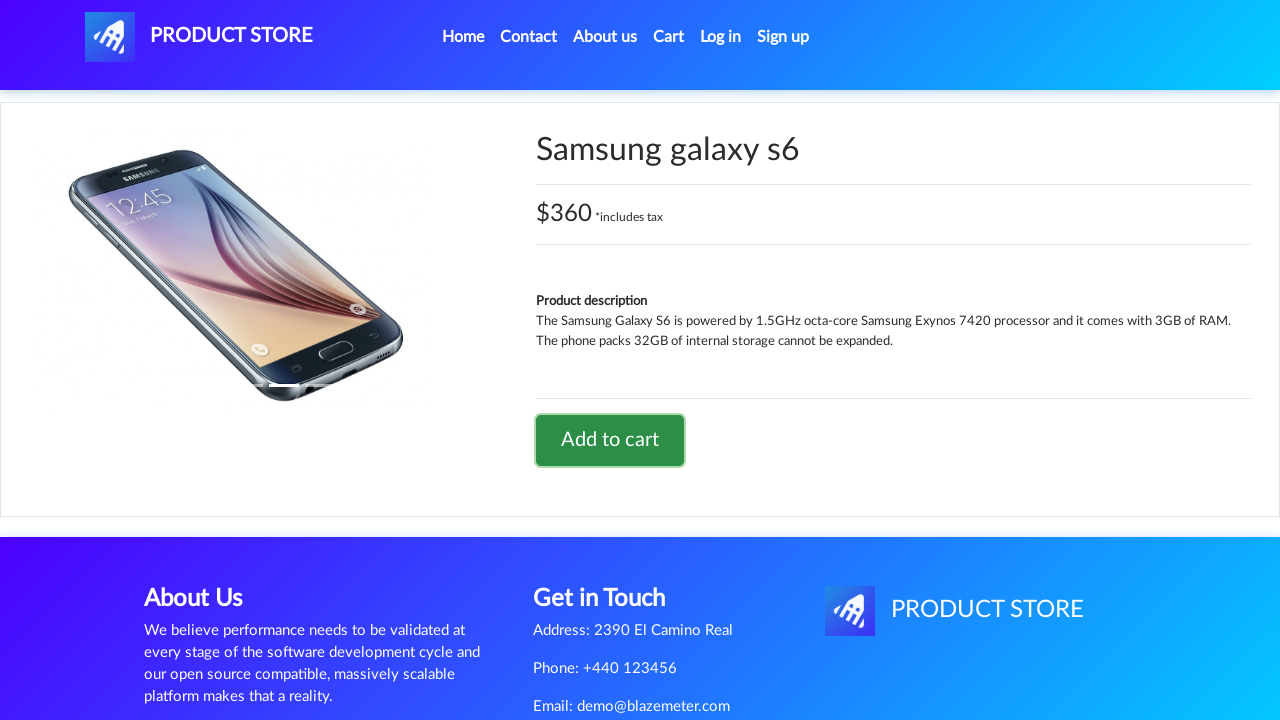

Waited 1 second for product to be added to cart
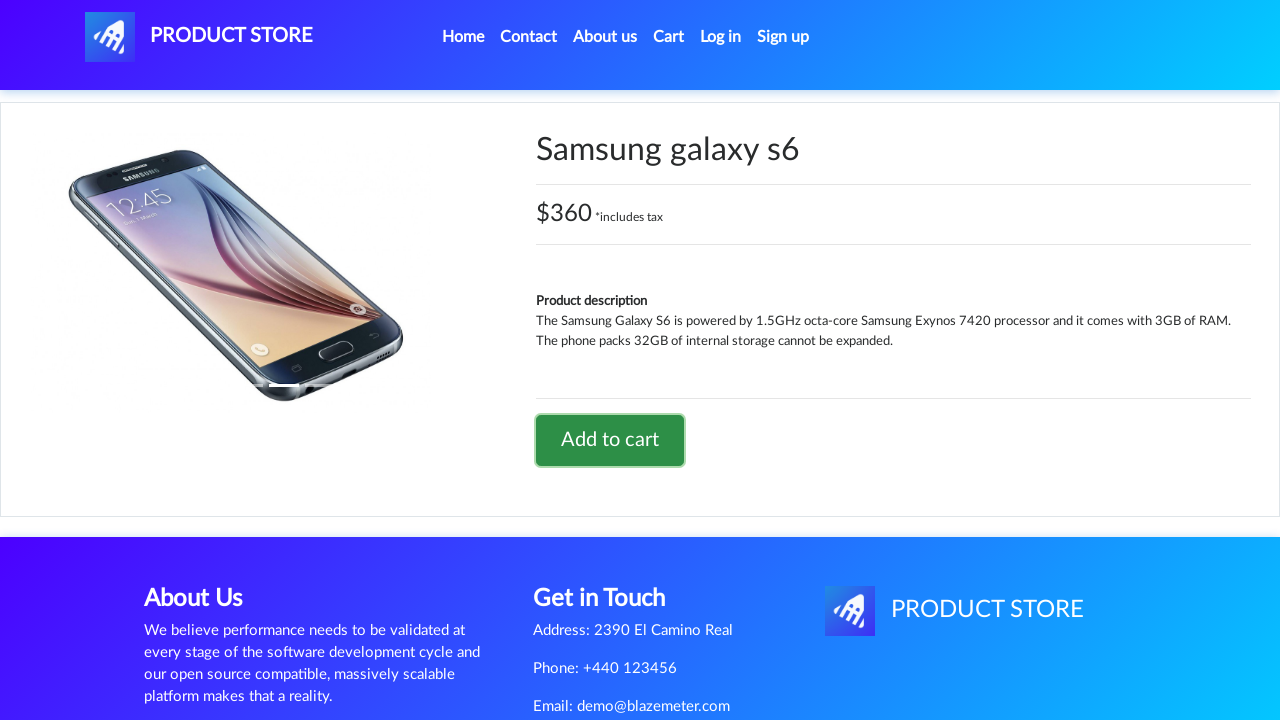

Clicked on Cart tab at (669, 37) on a#cartur
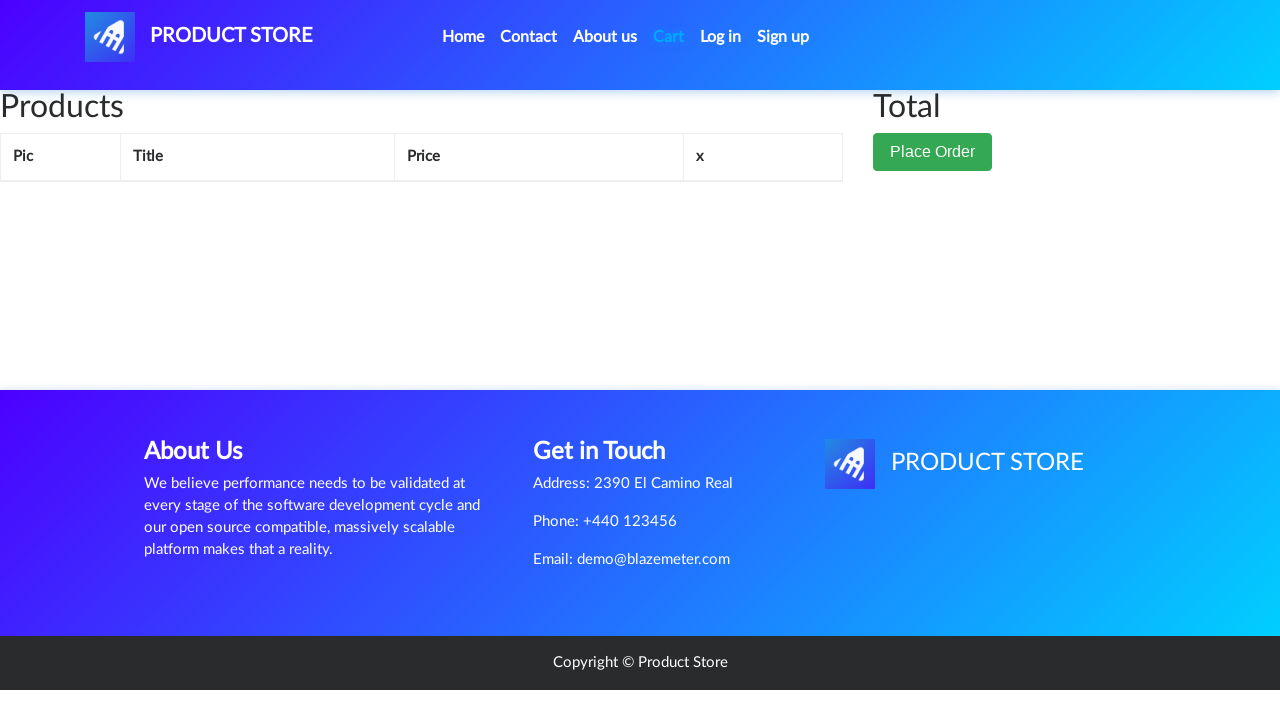

Cart table loaded
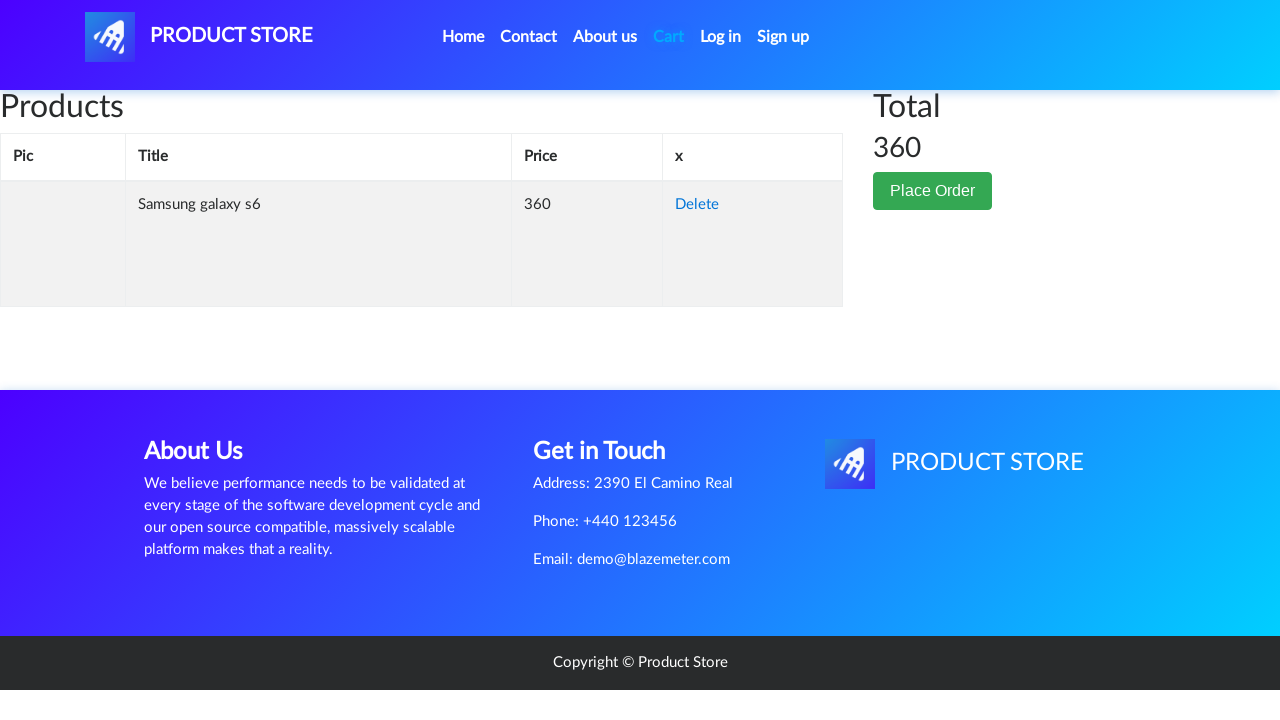

Verified product row is visible in cart
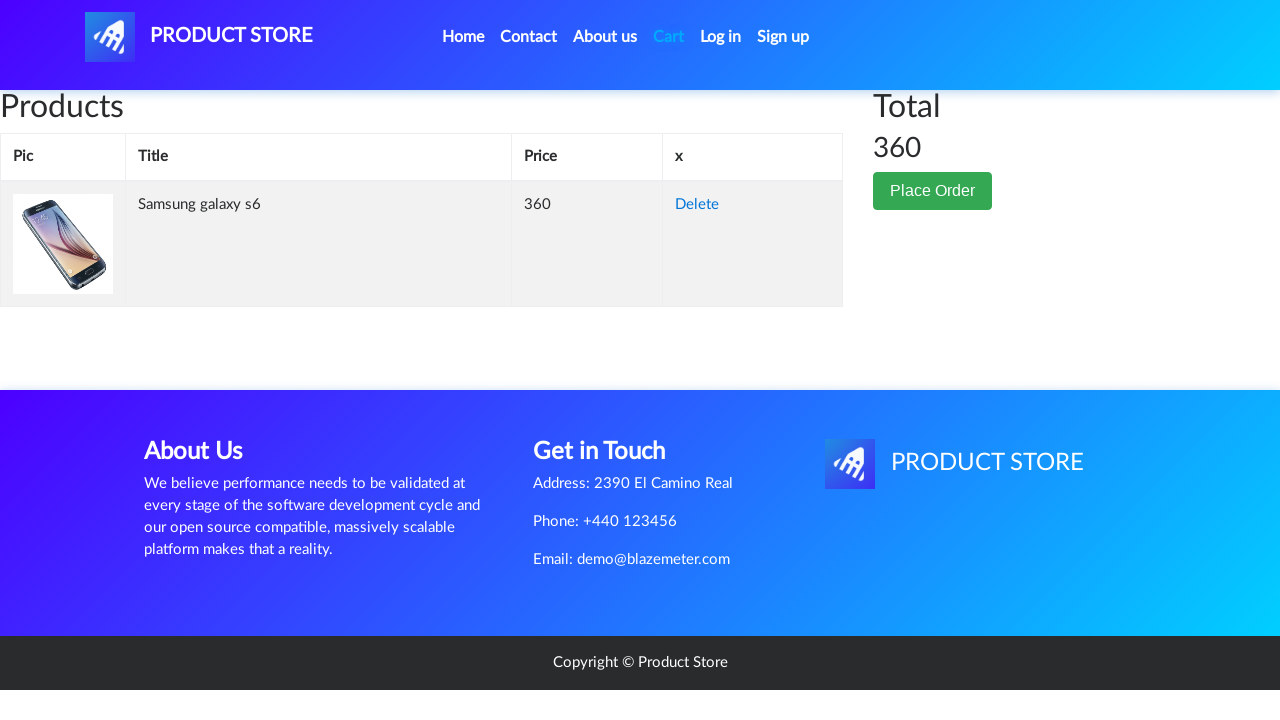

Clicked 'Delete' button to remove product from cart at (697, 205) on a:has-text('Delete')
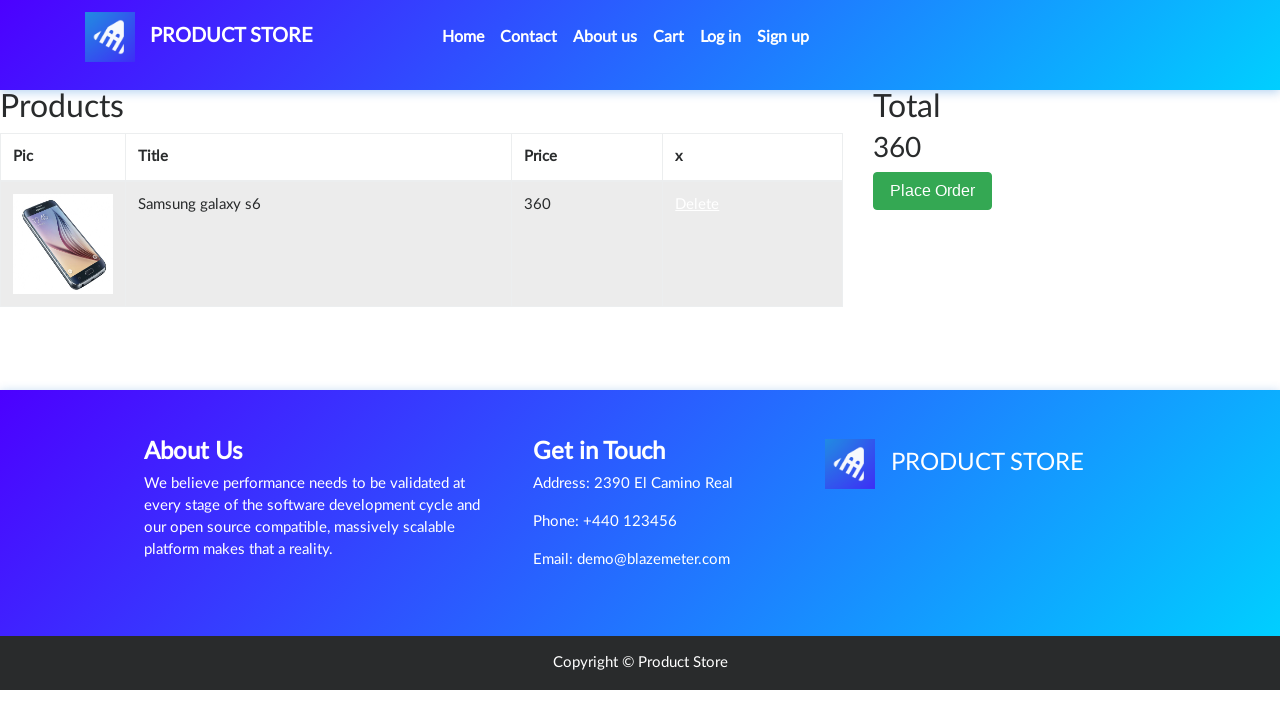

Waited 2 seconds for deletion to complete
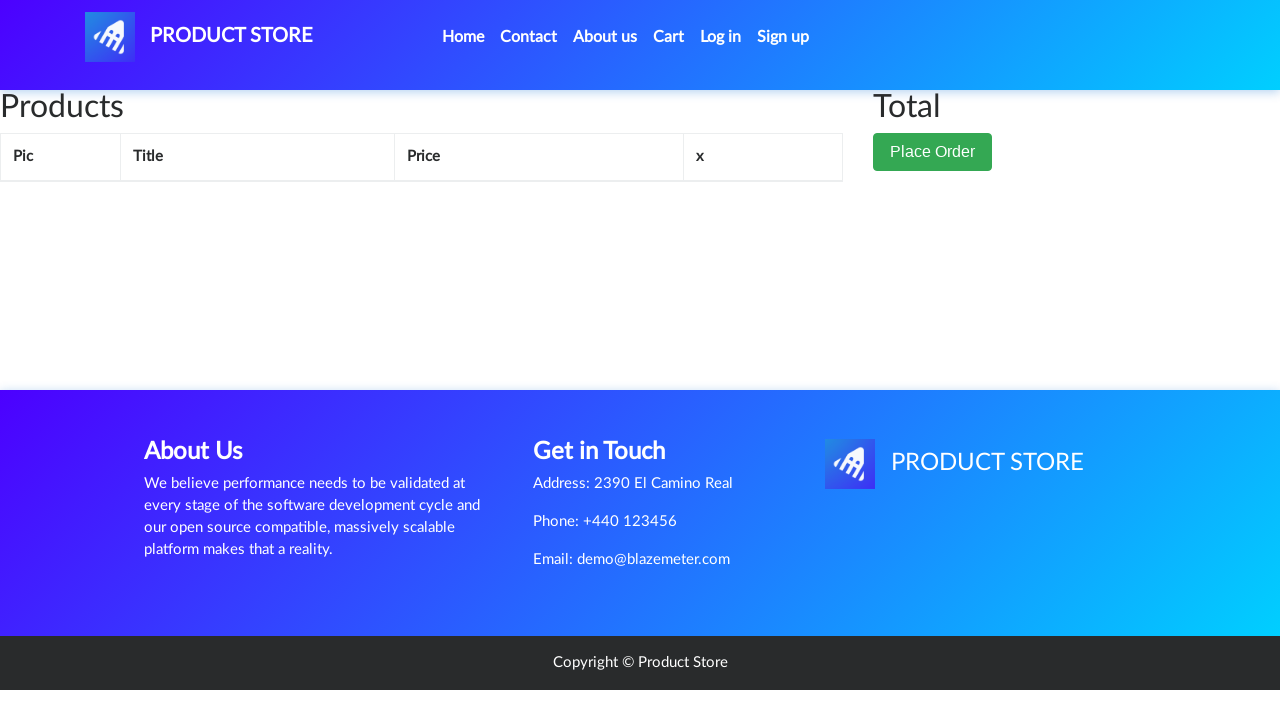

Verified cart is now empty (product row is hidden)
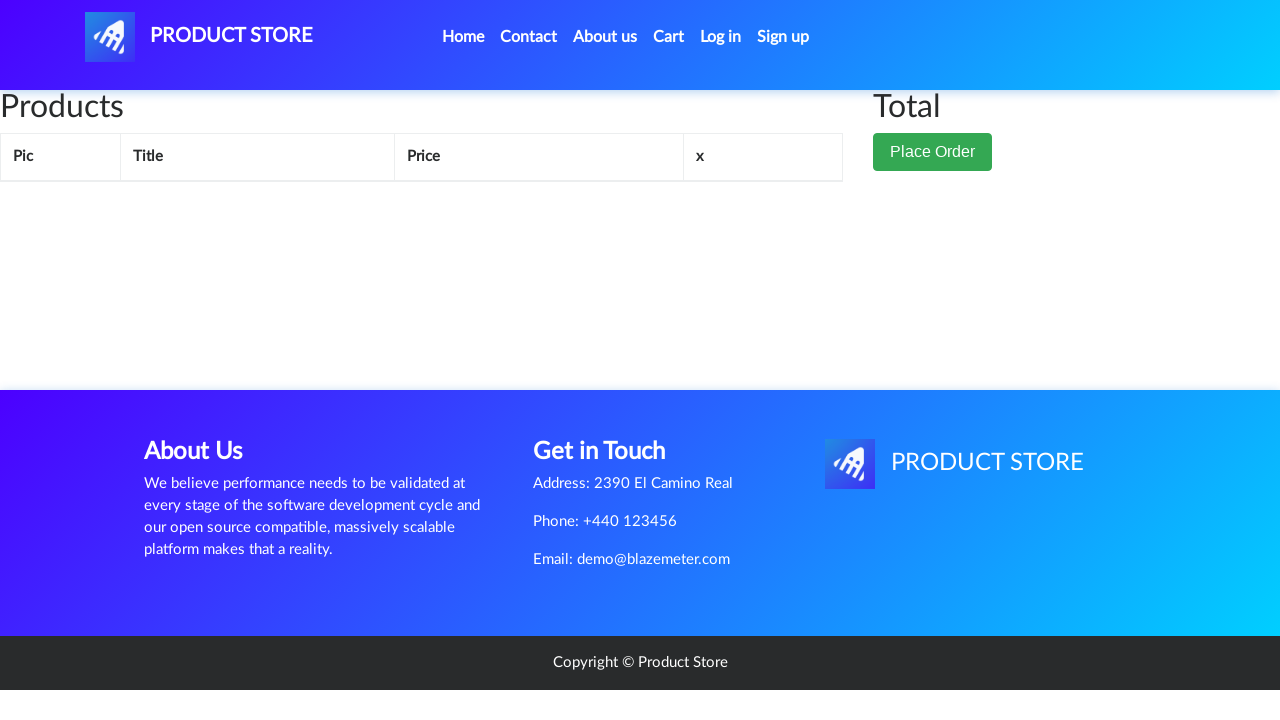

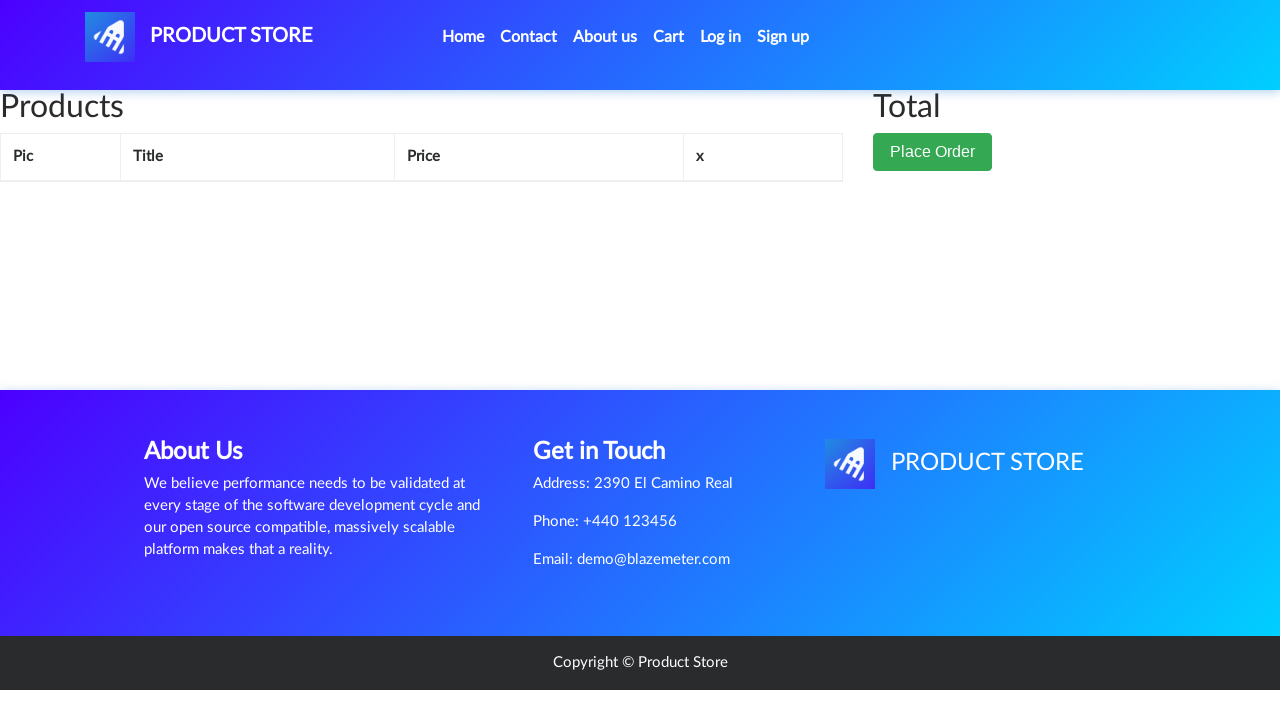